Navigates to a football statistics page and clicks the "All matches" button to display all match data

Starting URL: https://www.adamchoi.co.uk/teamgoals/detailed

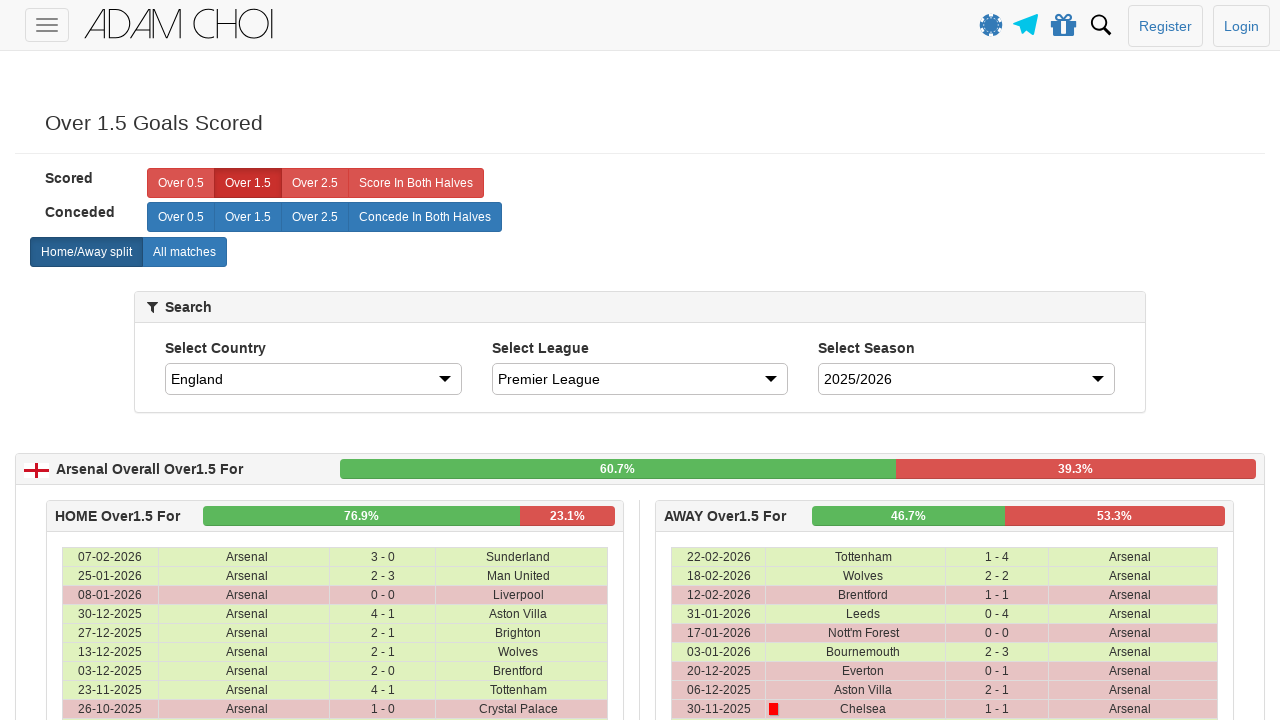

Navigated to football statistics page
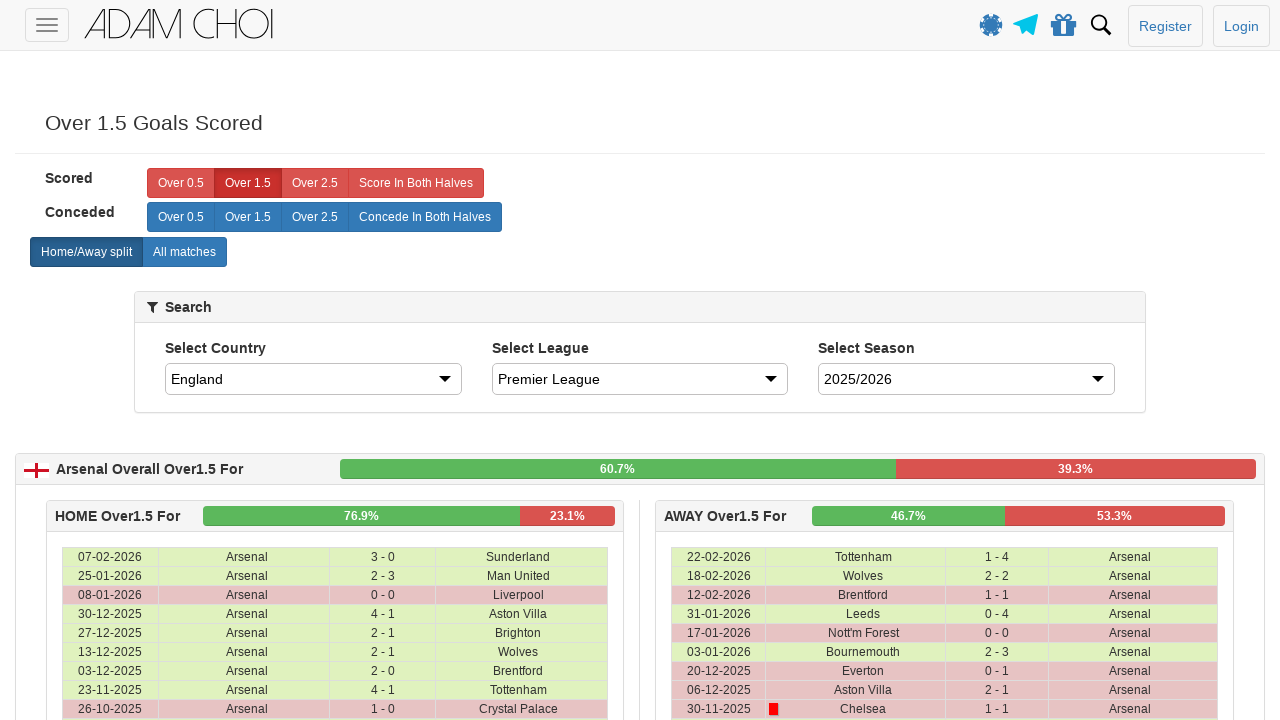

Clicked 'All matches' button to display all match data at (184, 252) on xpath=//label[@analytics-event='All matches']
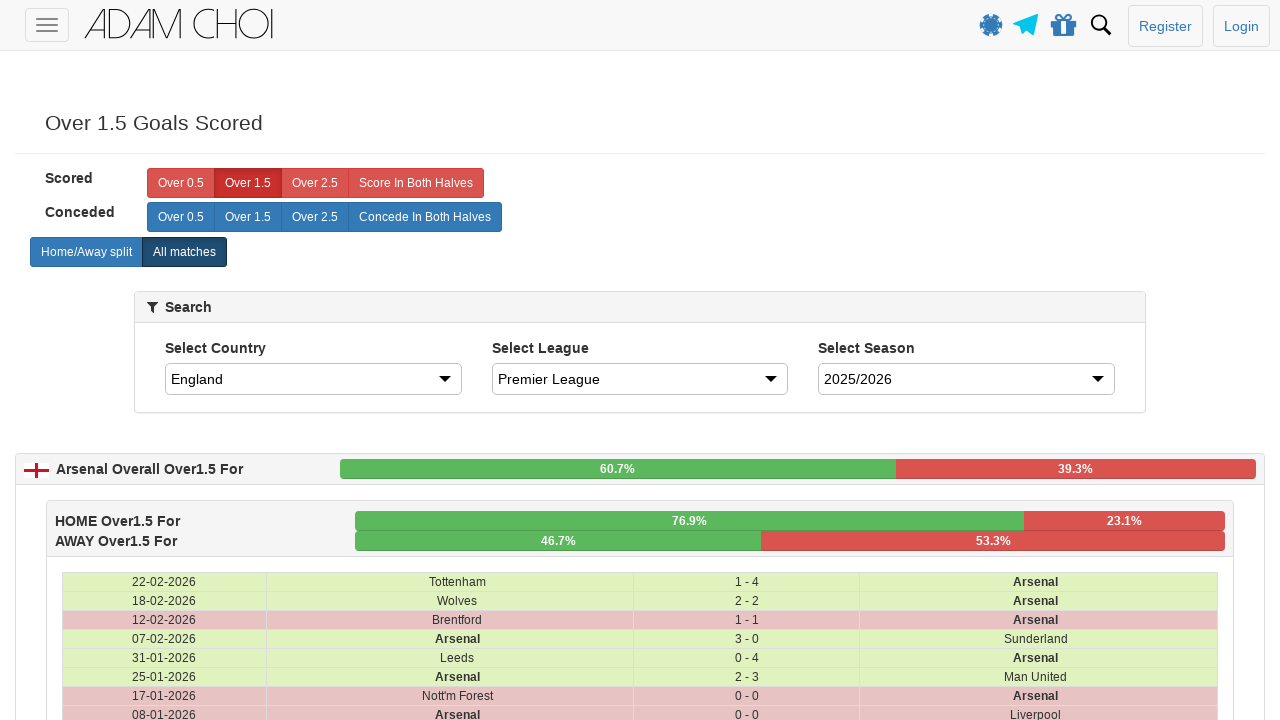

Match data table loaded with all matches
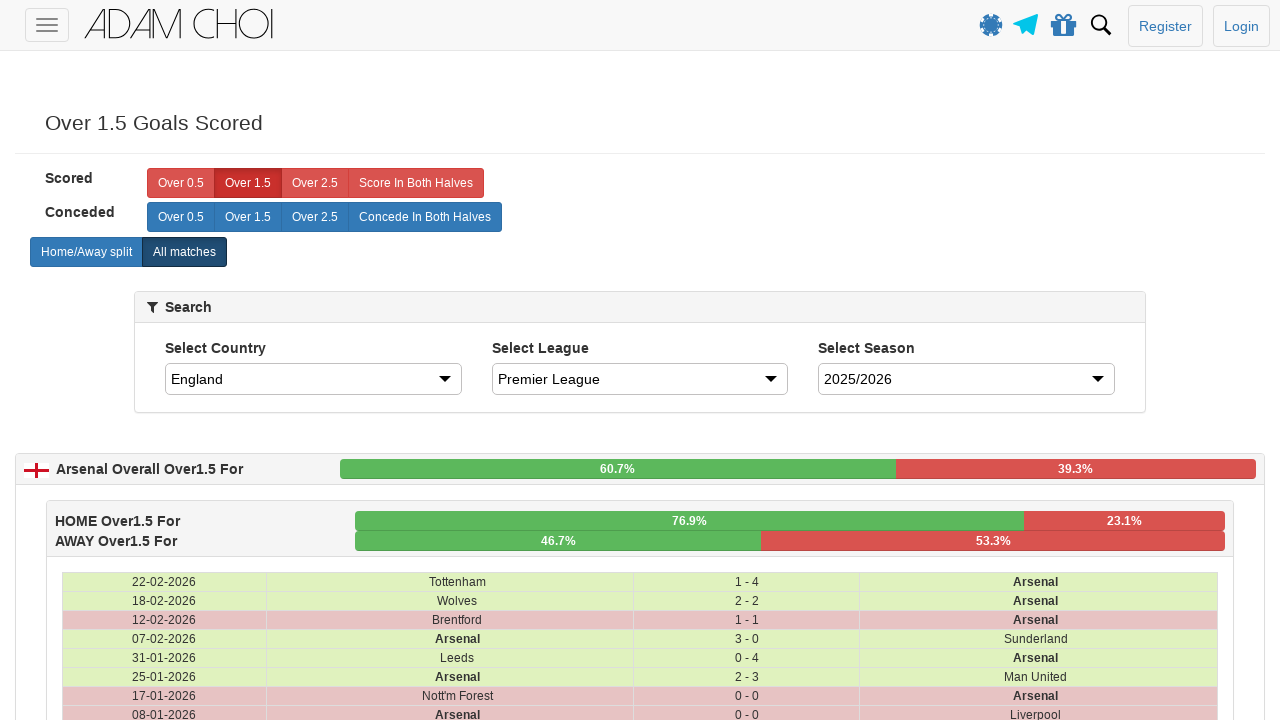

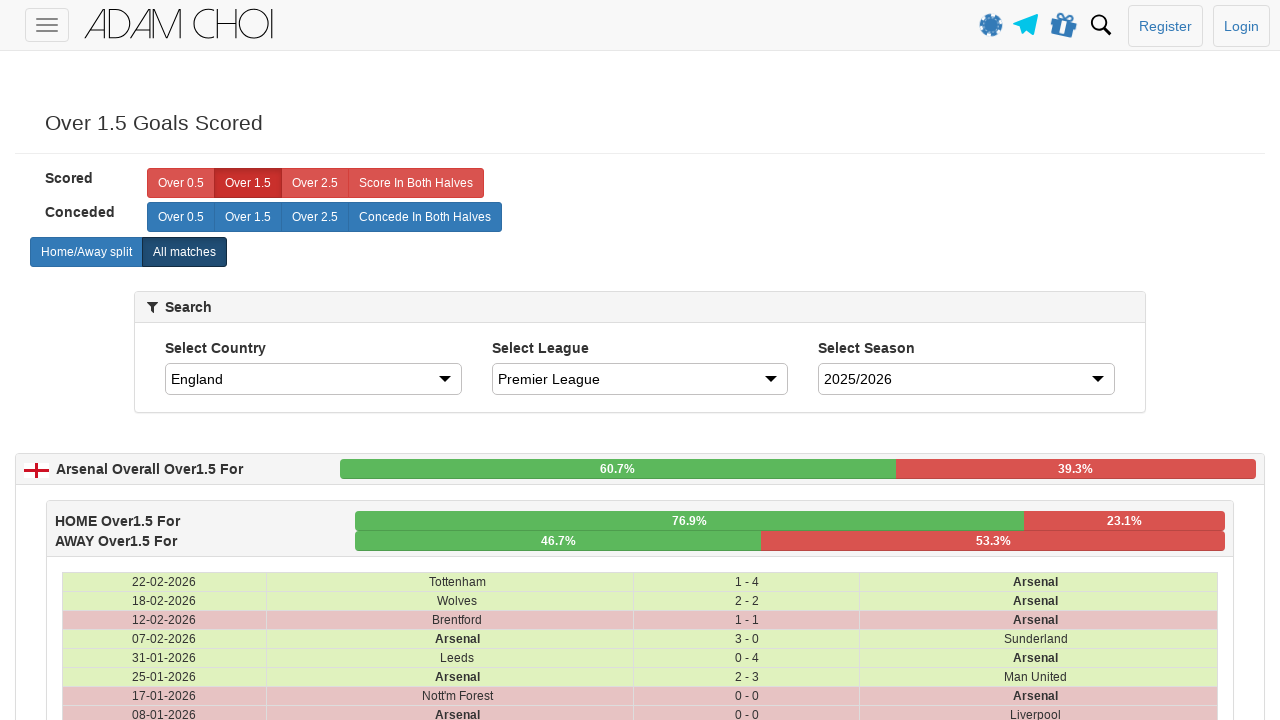